Tests static dropdown selection by selecting an option from a select element

Starting URL: https://rahulshettyacademy.com/AutomationPractice/

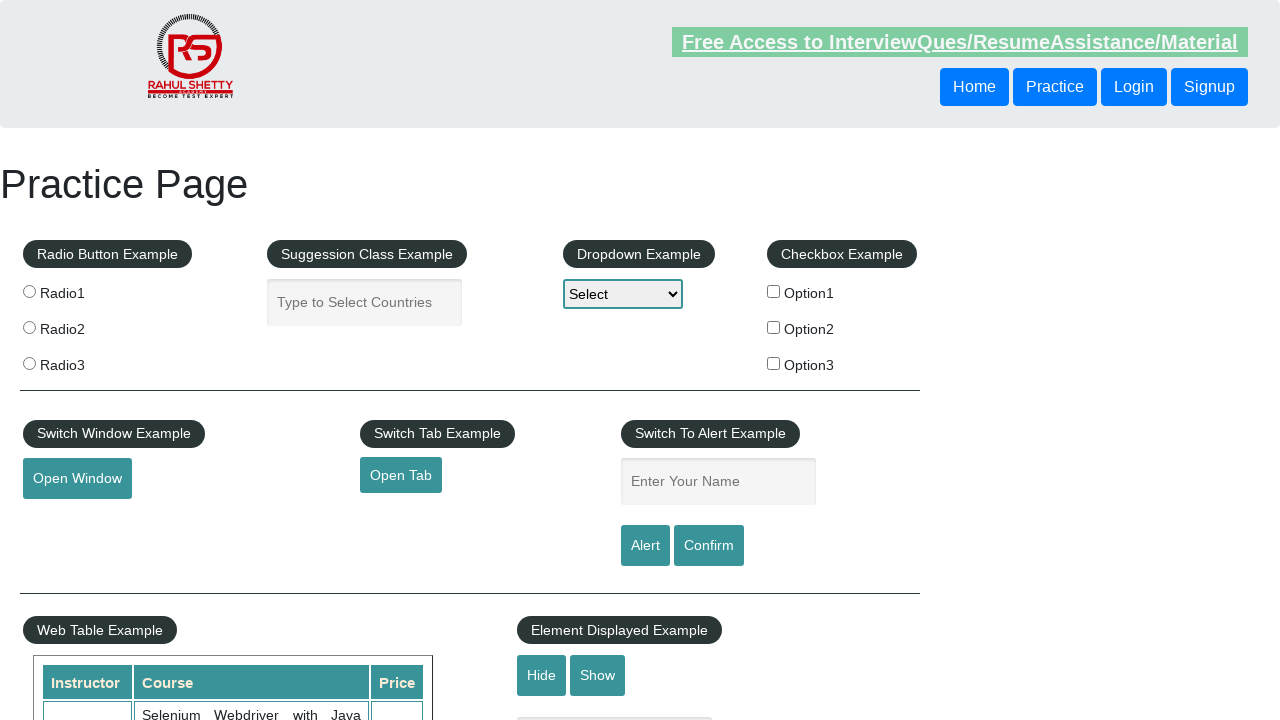

Selected 'option2' from the static dropdown on select
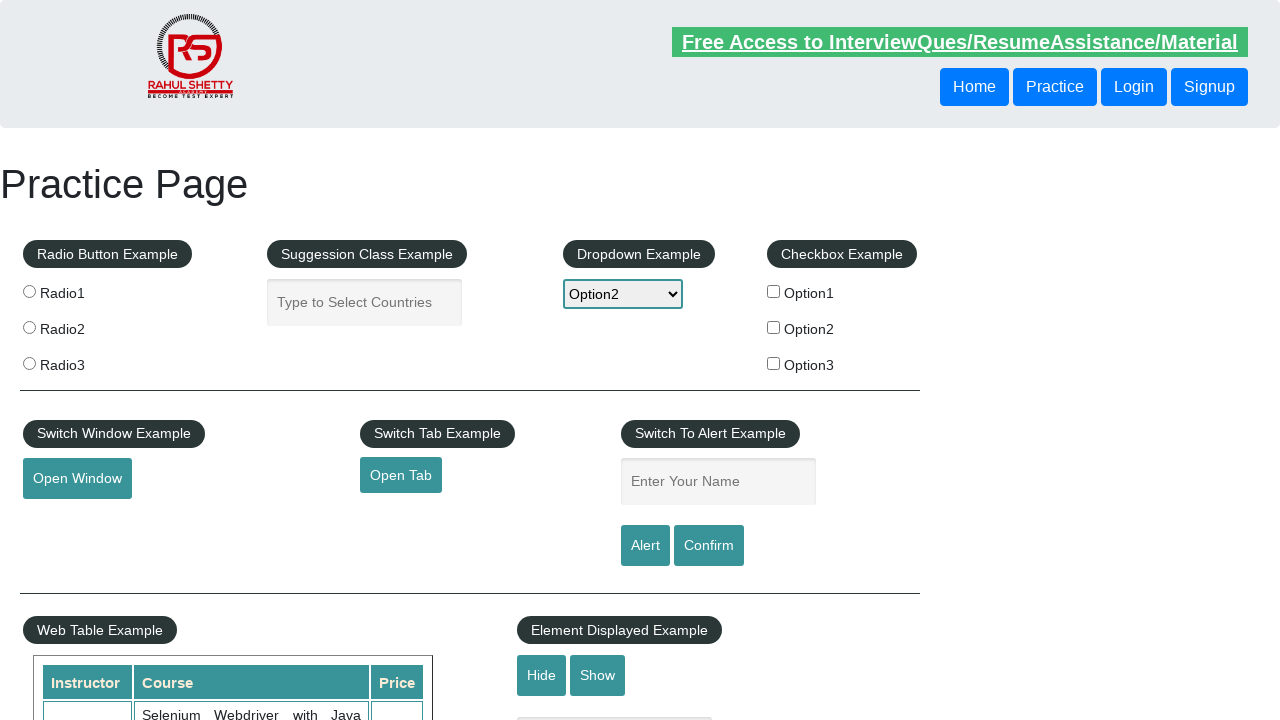

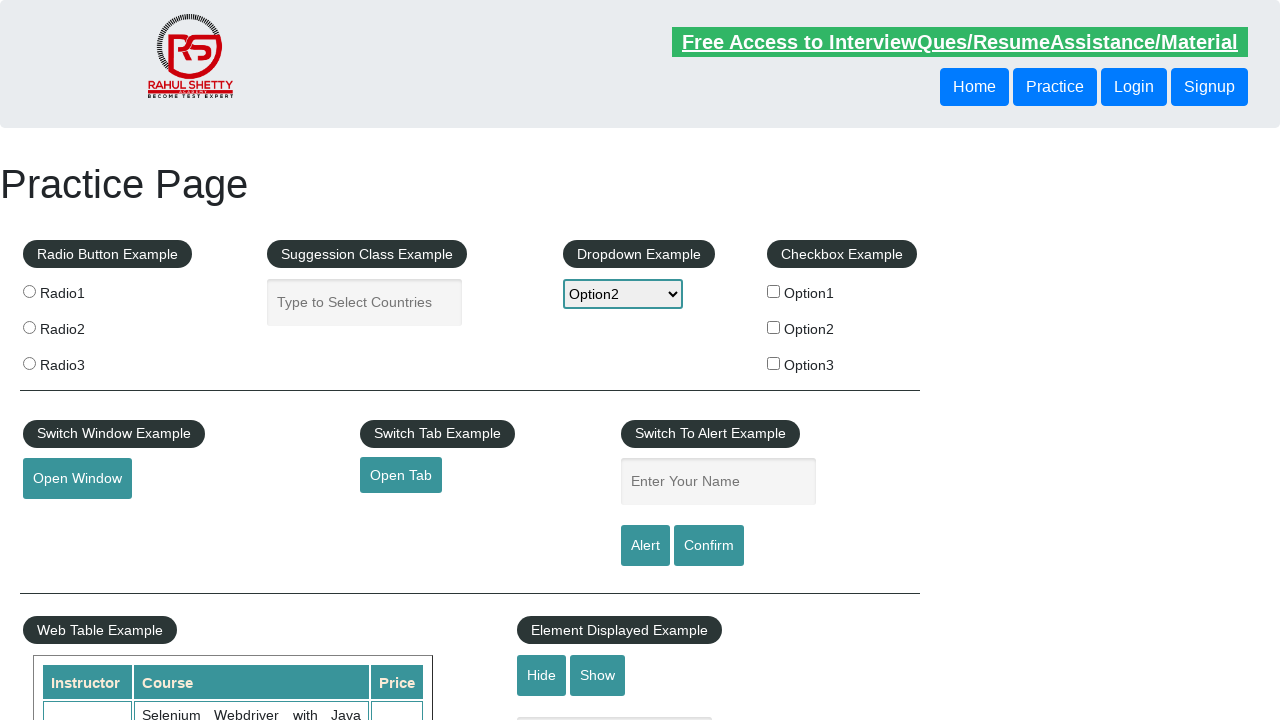